Tests dynamic controls functionality by clicking a toggle button to hide and show a checkbox element on the page

Starting URL: https://training-support.net/webelements/dynamic-controls

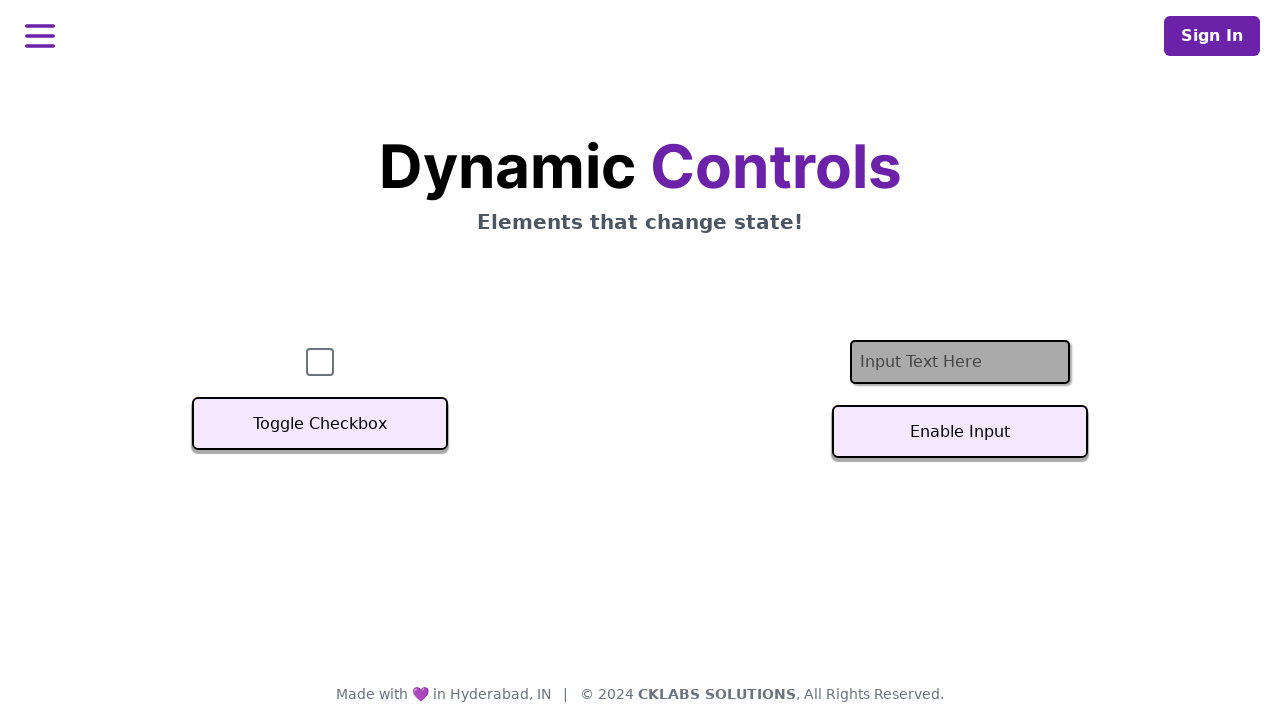

Verified checkbox element is initially present
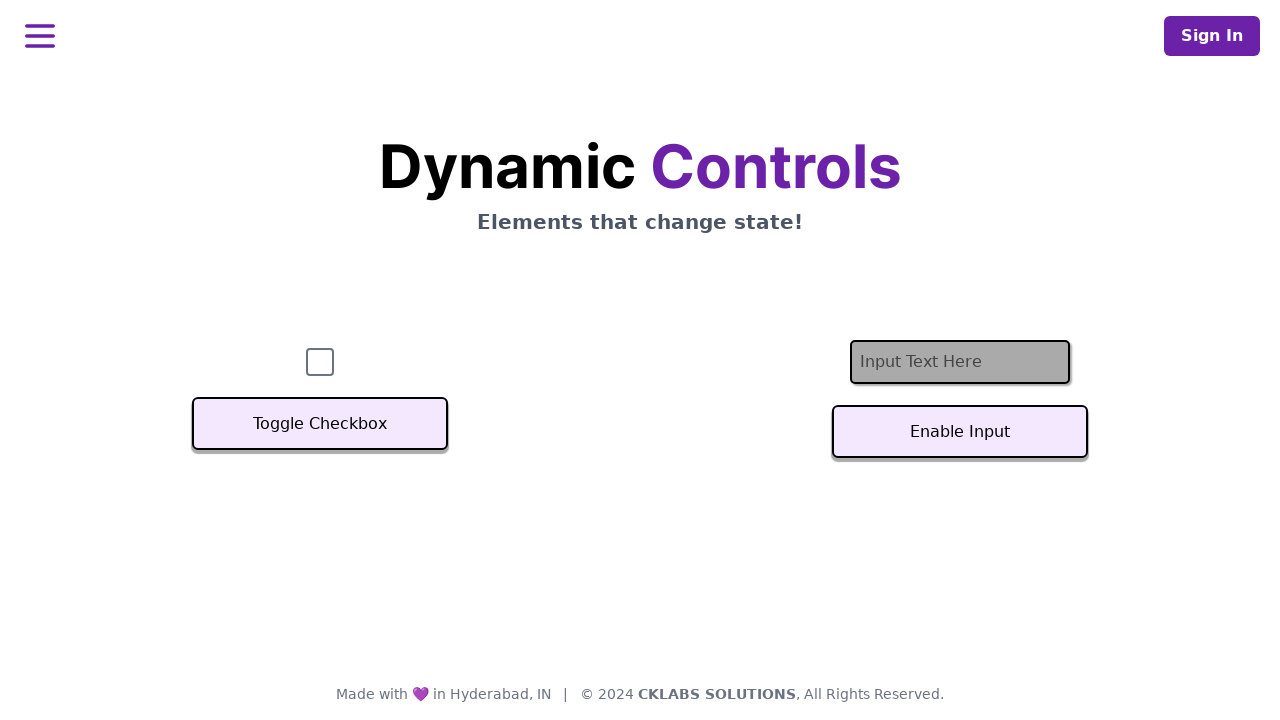

Clicked toggle button to hide checkbox at (320, 424) on xpath=//button[text()='Toggle Checkbox']
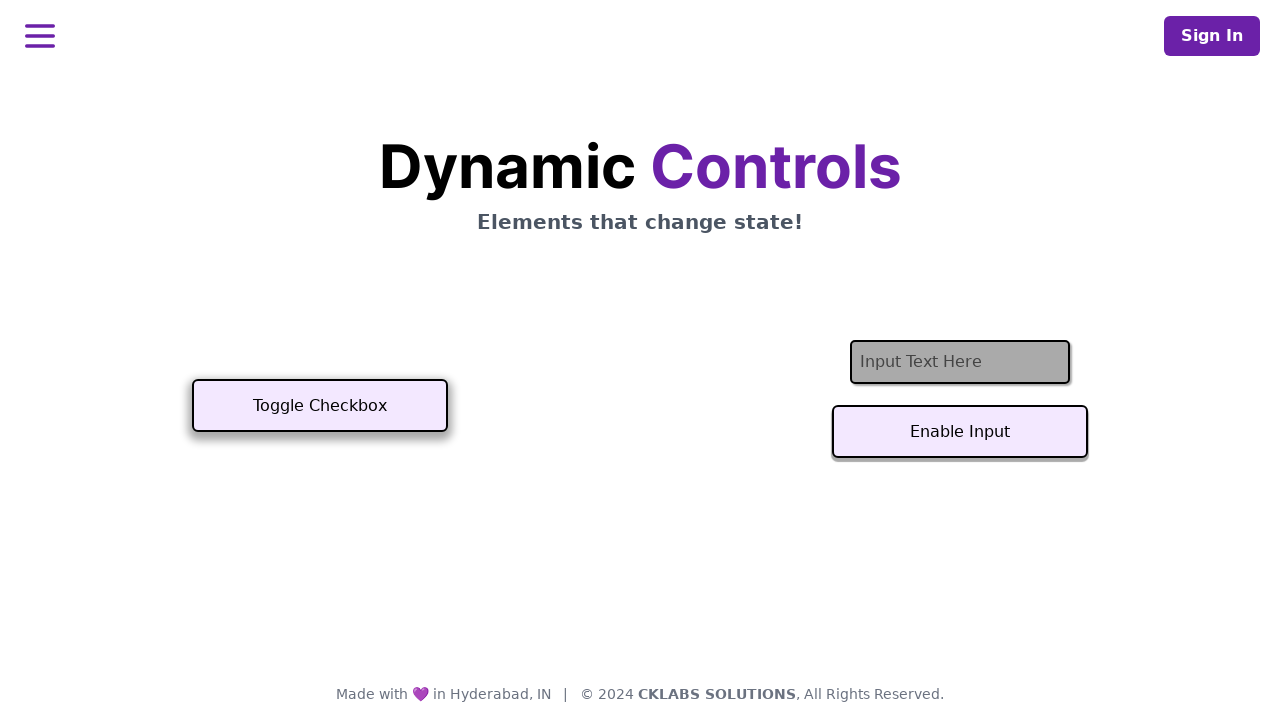

Confirmed checkbox is now hidden
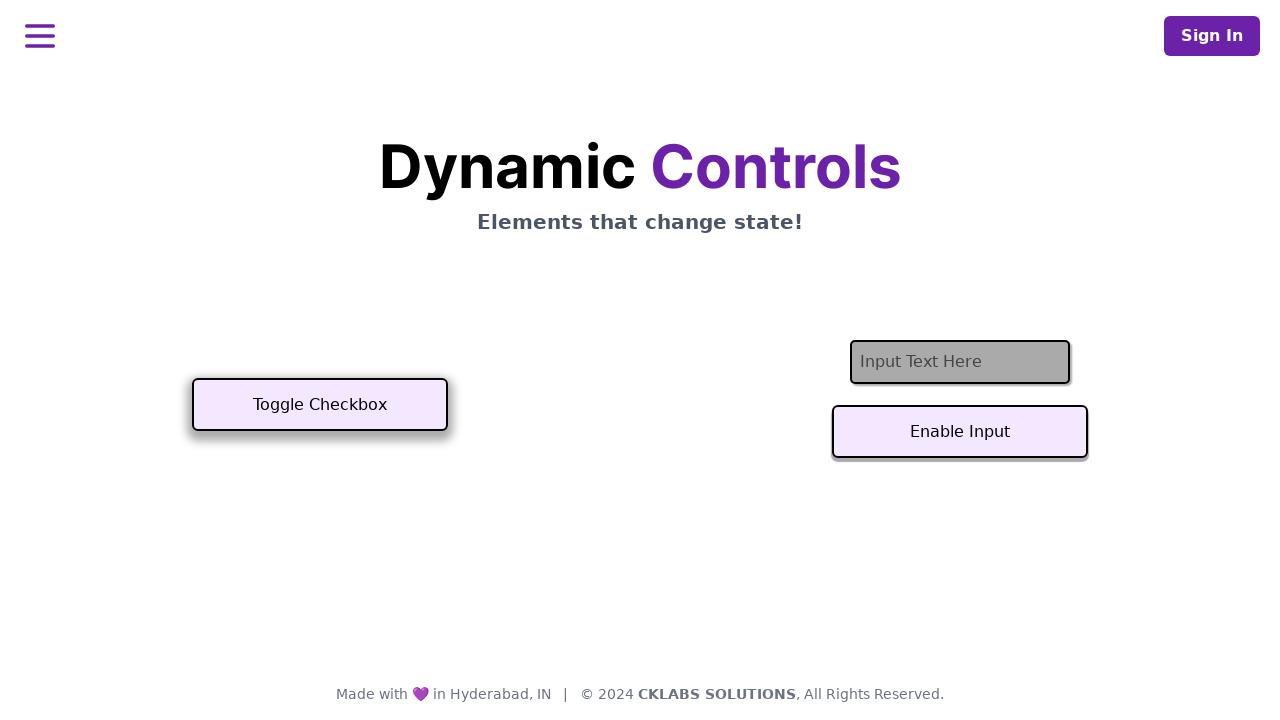

Clicked toggle button again to show checkbox at (320, 405) on xpath=//button[text()='Toggle Checkbox']
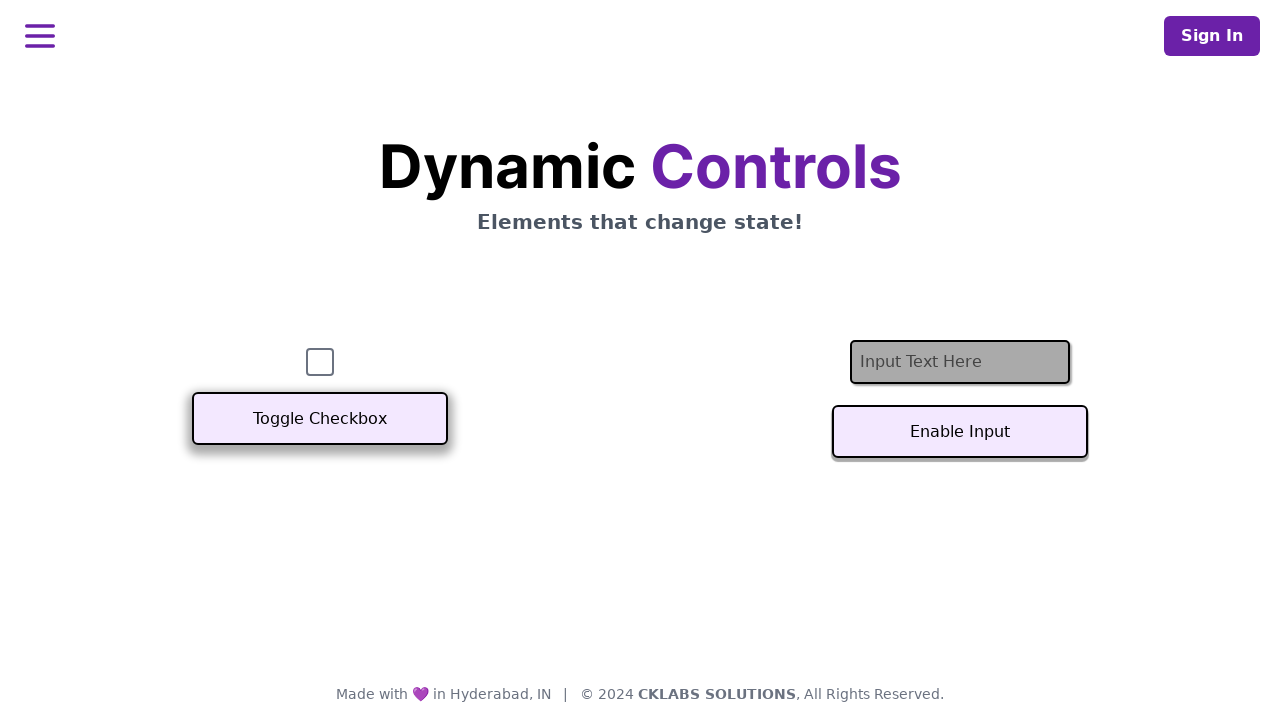

Confirmed checkbox is now visible again
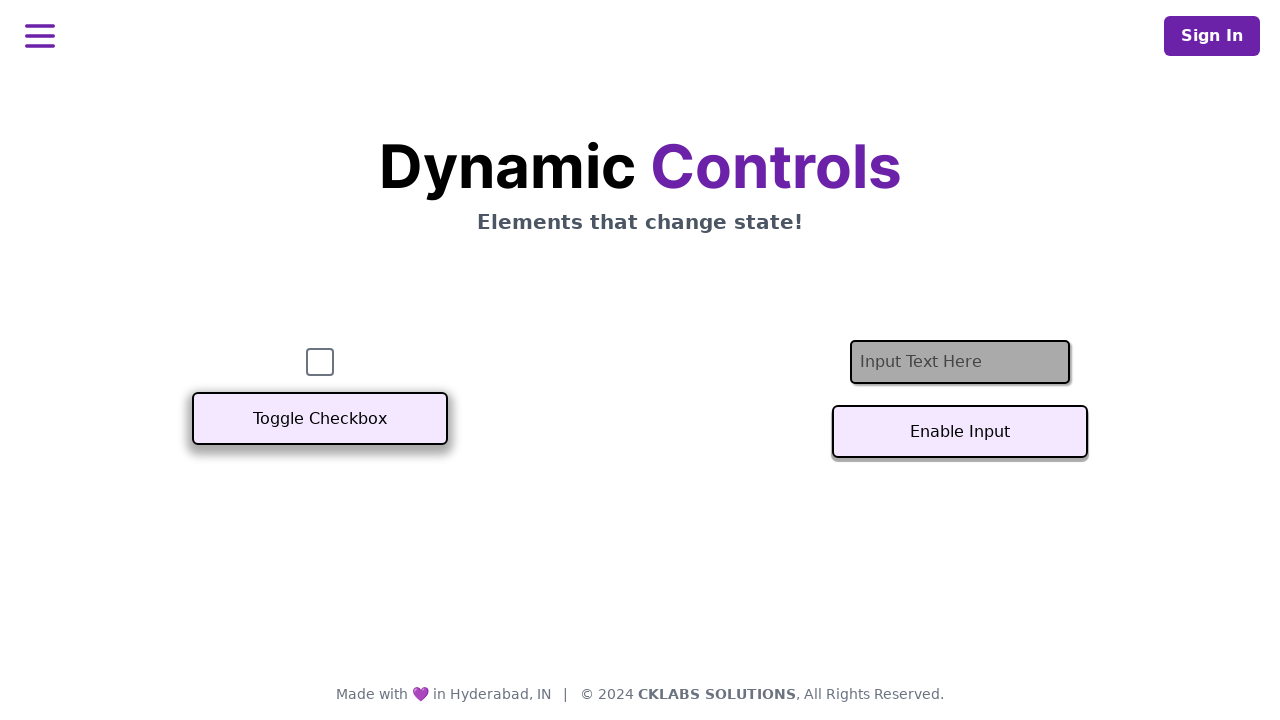

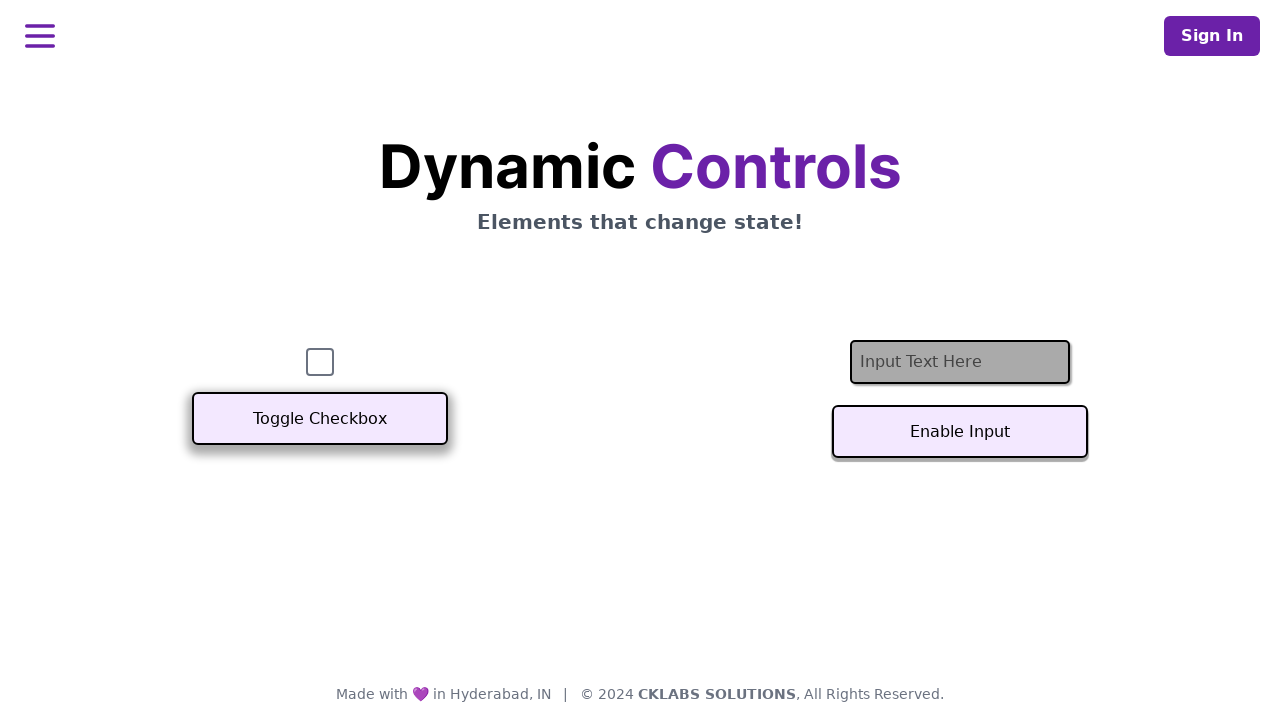